Navigates to a MOOC course page, opens the comments section by clicking the review button, and navigates through multiple pages of comments using pagination.

Starting URL: https://www.icourse163.org/course/BIT-268001

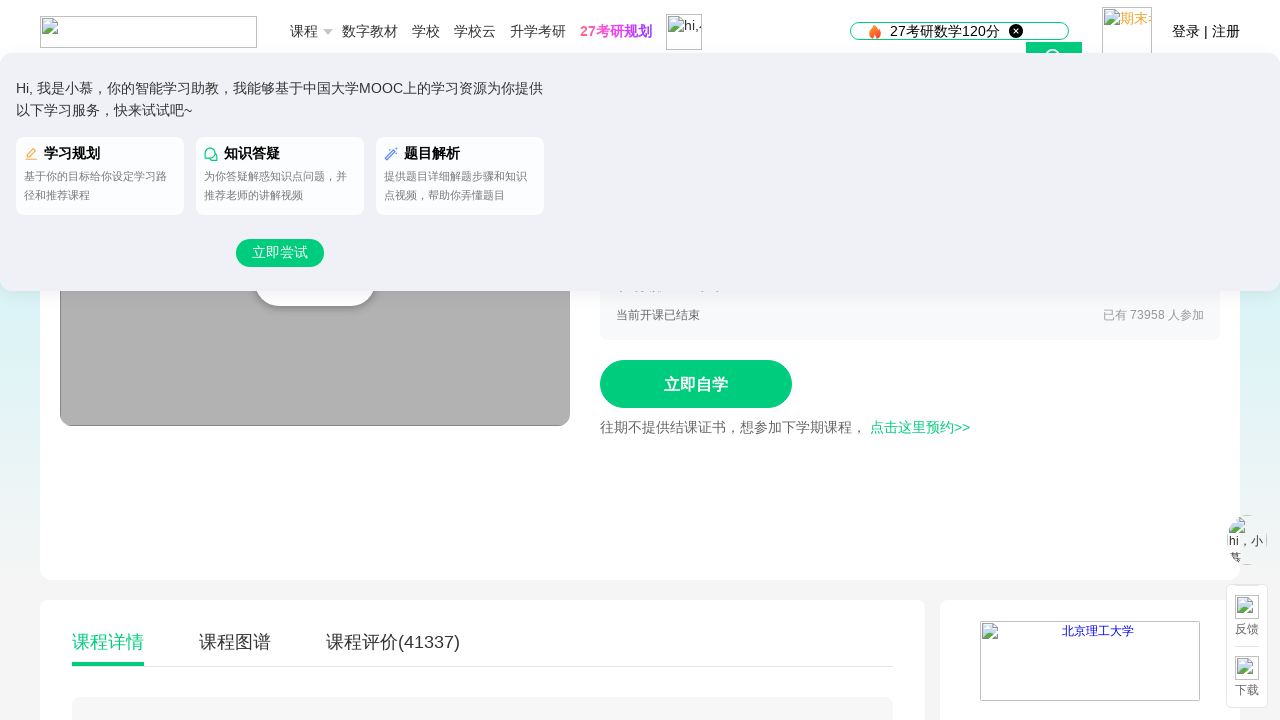

Clicked review button to open comments section at (393, 648) on div#review-tag-button
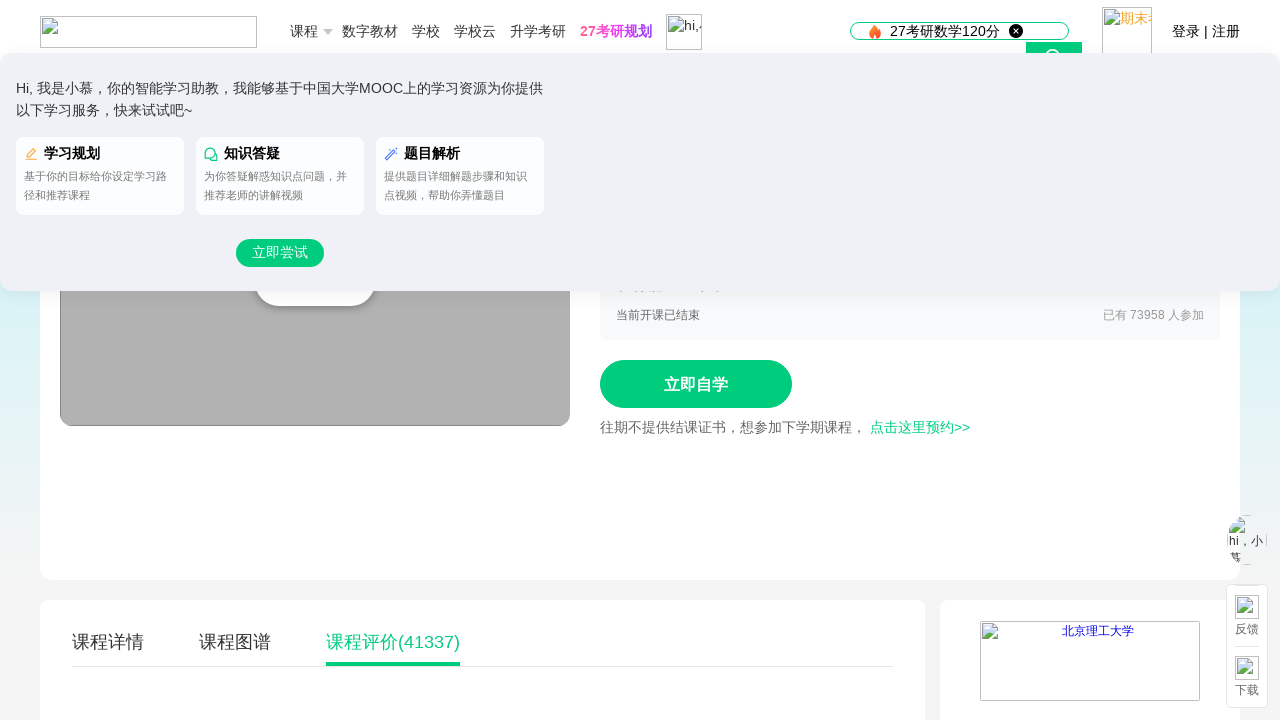

Waited for comments to load
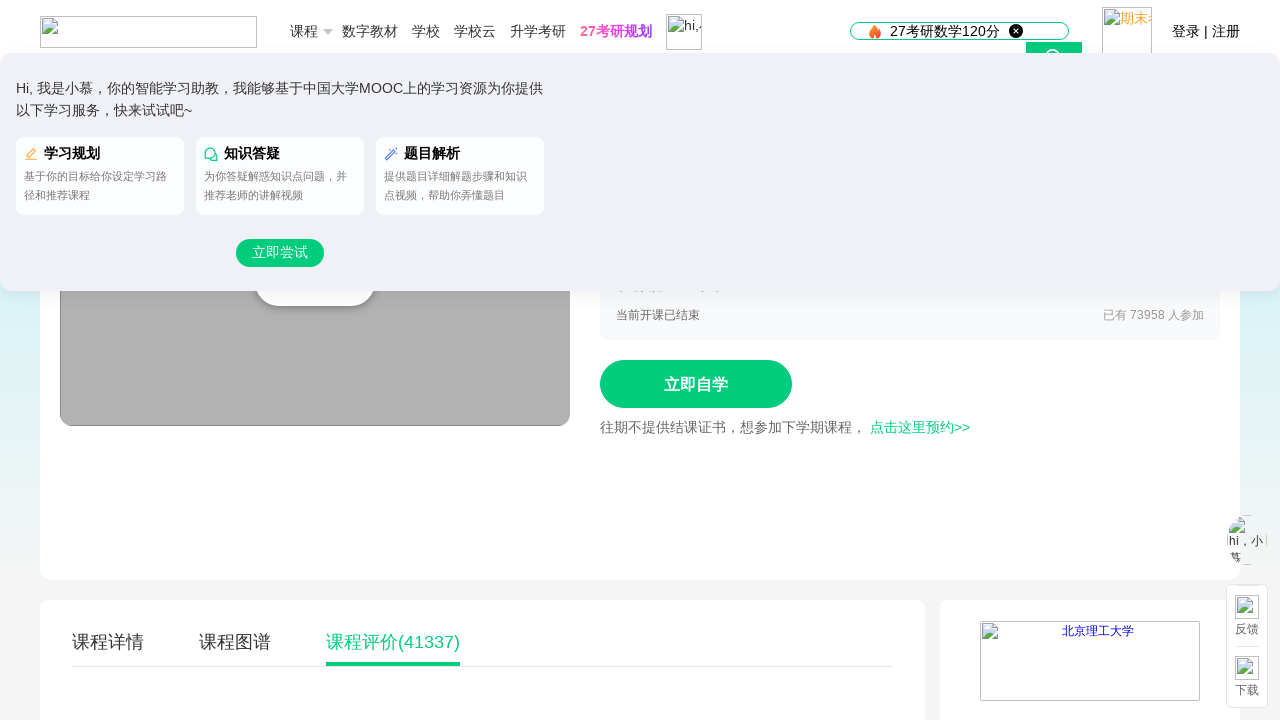

Waited for comments on page 1 to be visible
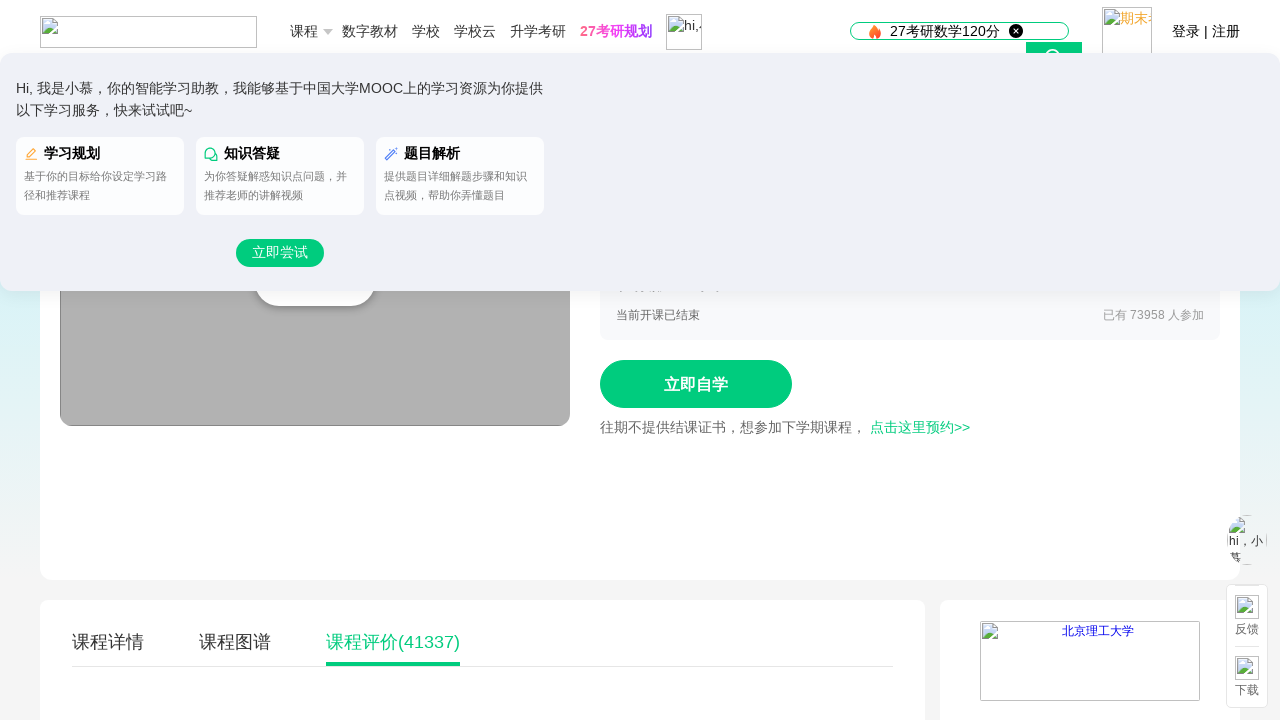

Clicked next page button to navigate to page 2 at (708, 361) on ul.ux-pager li.ux-pager_btn.ux-pager_btn__next a
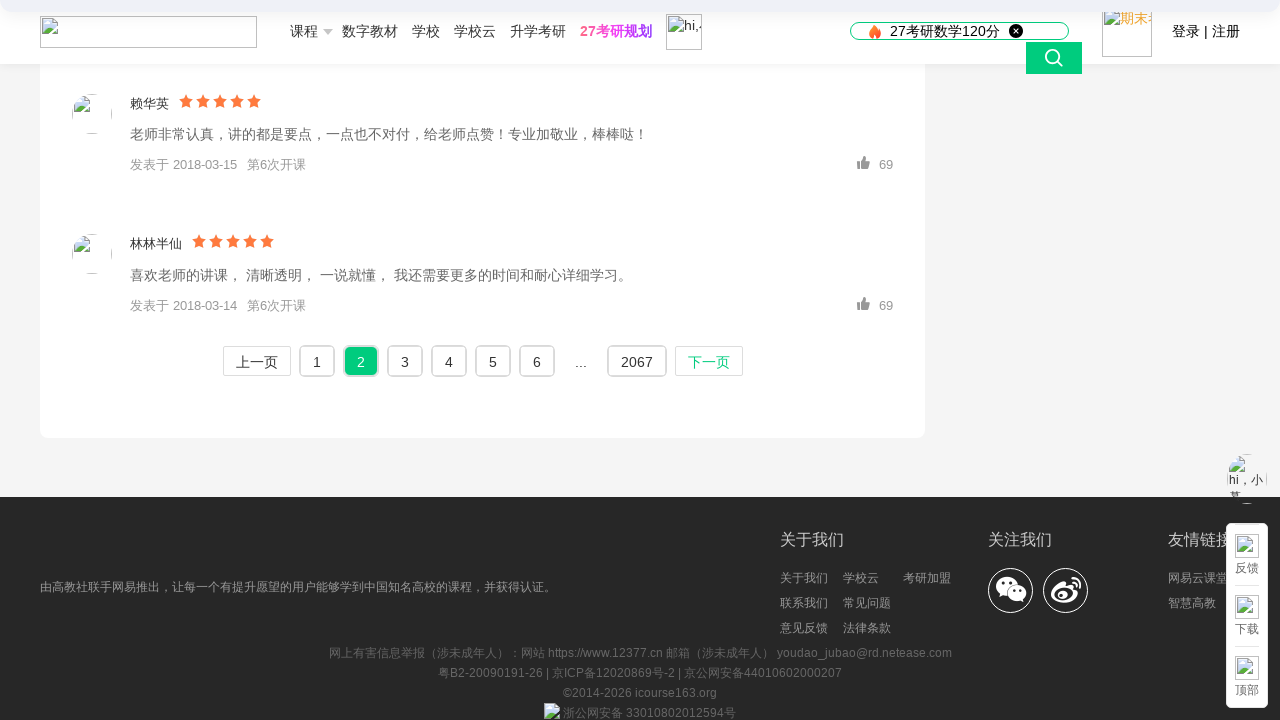

Waited for page transition to complete
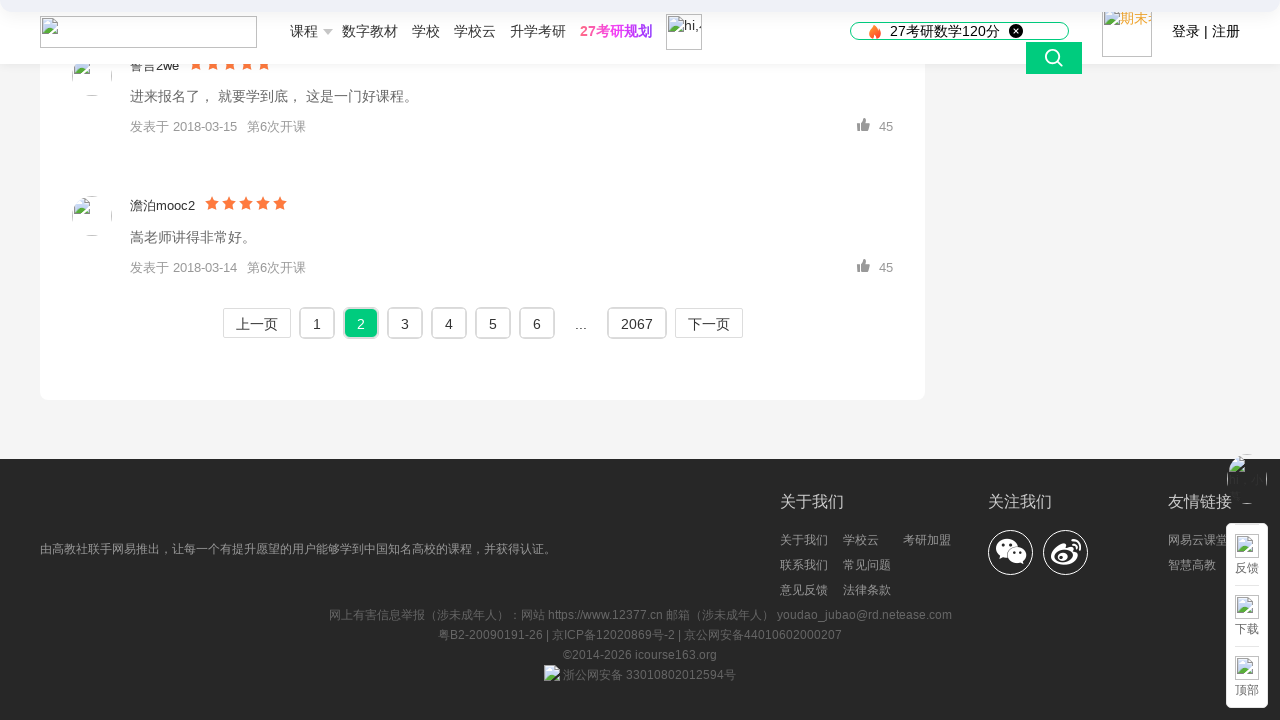

Waited for comments on page 2 to be visible
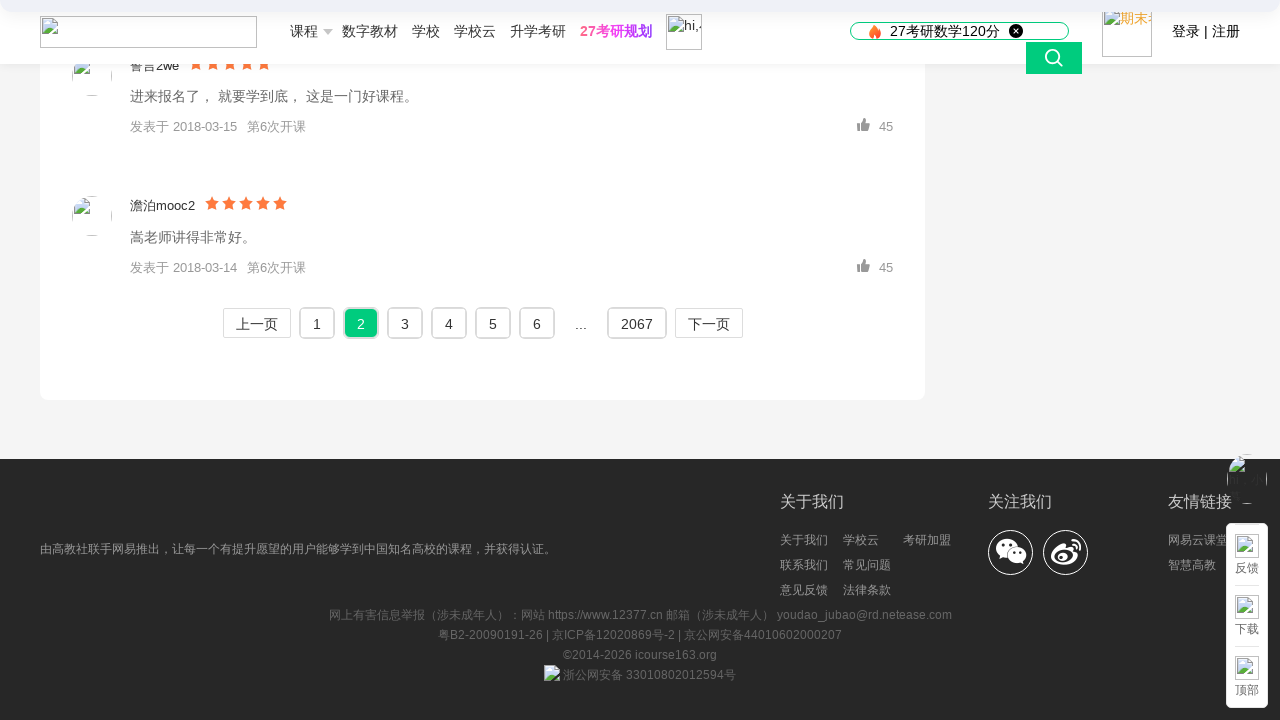

Clicked next page button to navigate to page 3 at (708, 323) on ul.ux-pager li.ux-pager_btn.ux-pager_btn__next a
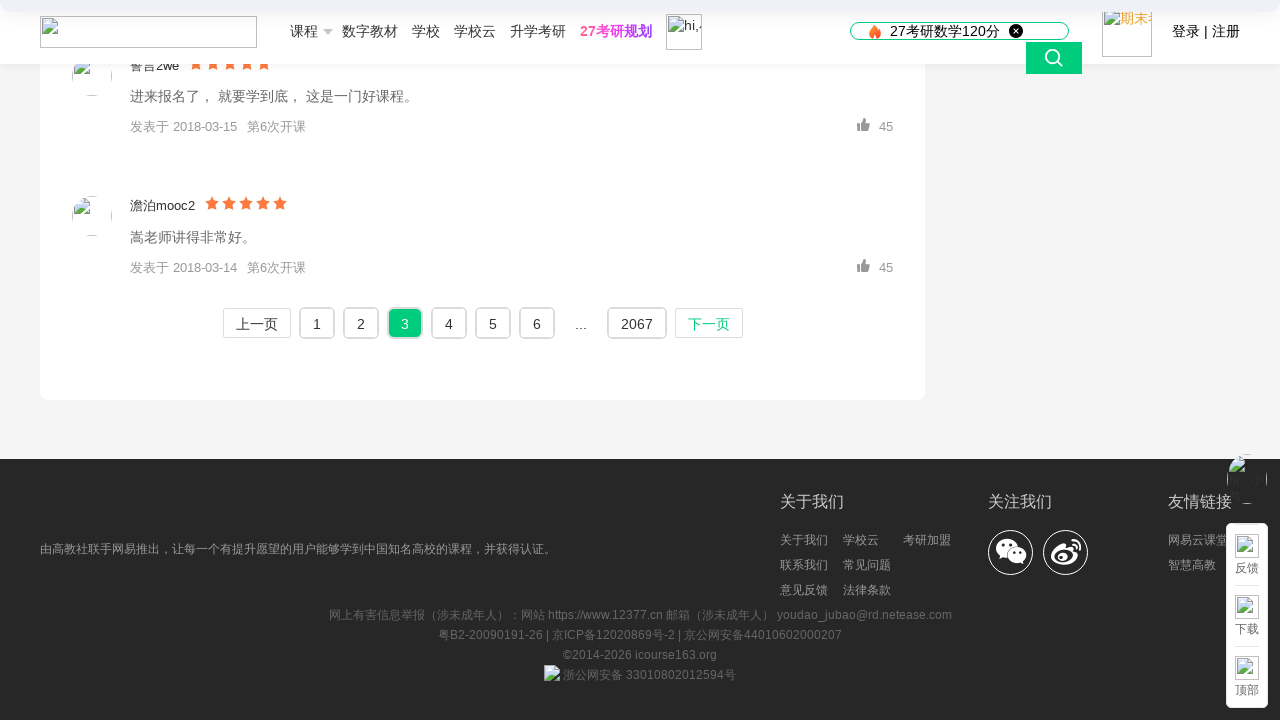

Waited for page transition to complete
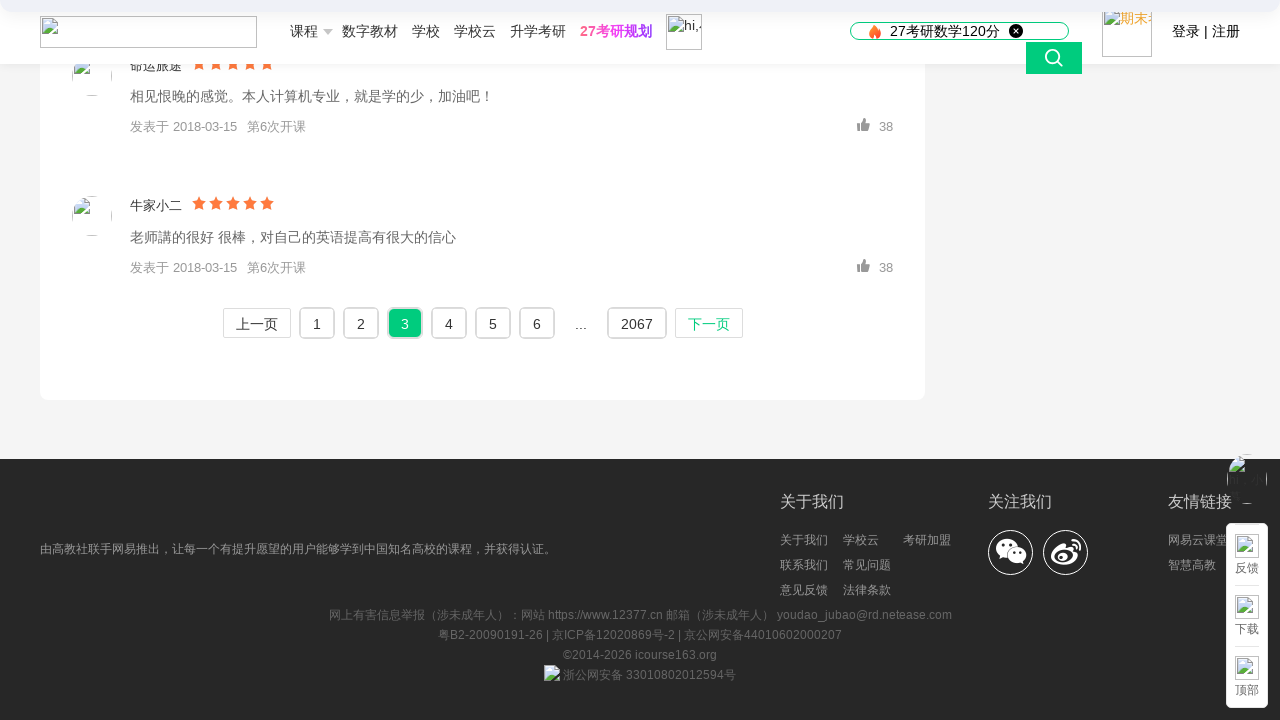

Waited for comments on page 3 to be visible
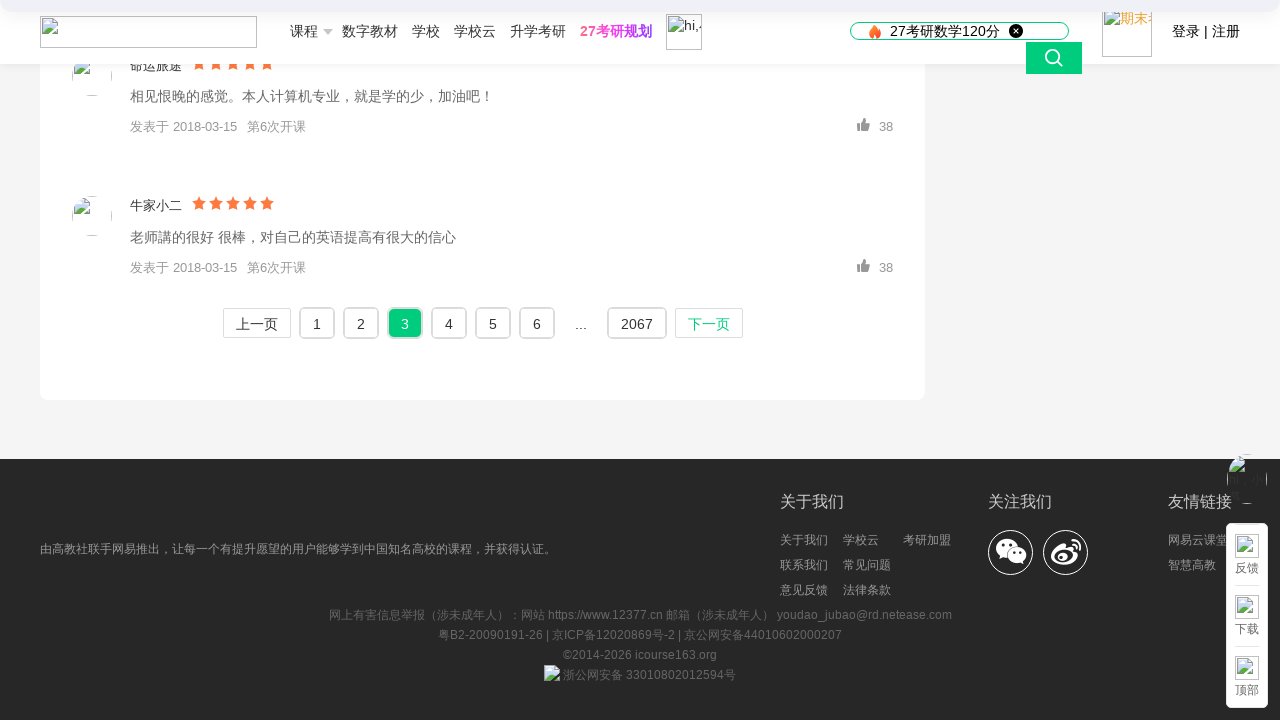

Clicked next page button to navigate to page 4 at (708, 323) on ul.ux-pager li.ux-pager_btn.ux-pager_btn__next a
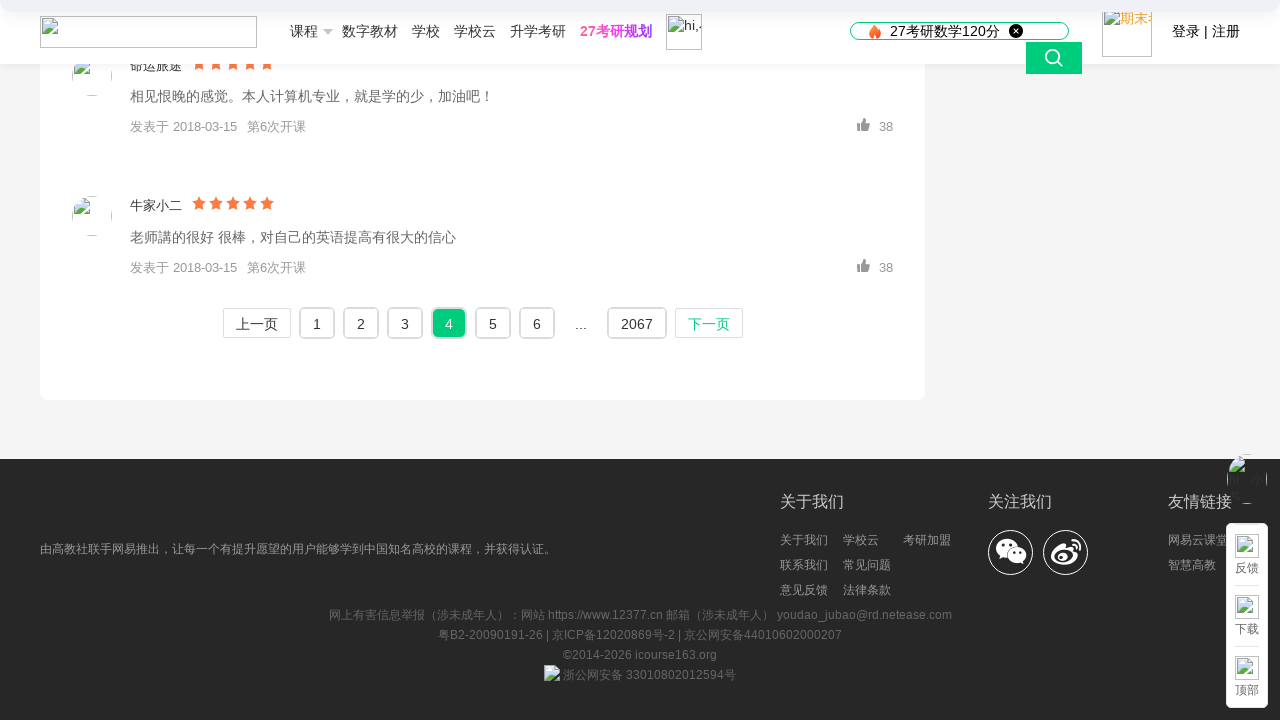

Waited for page transition to complete
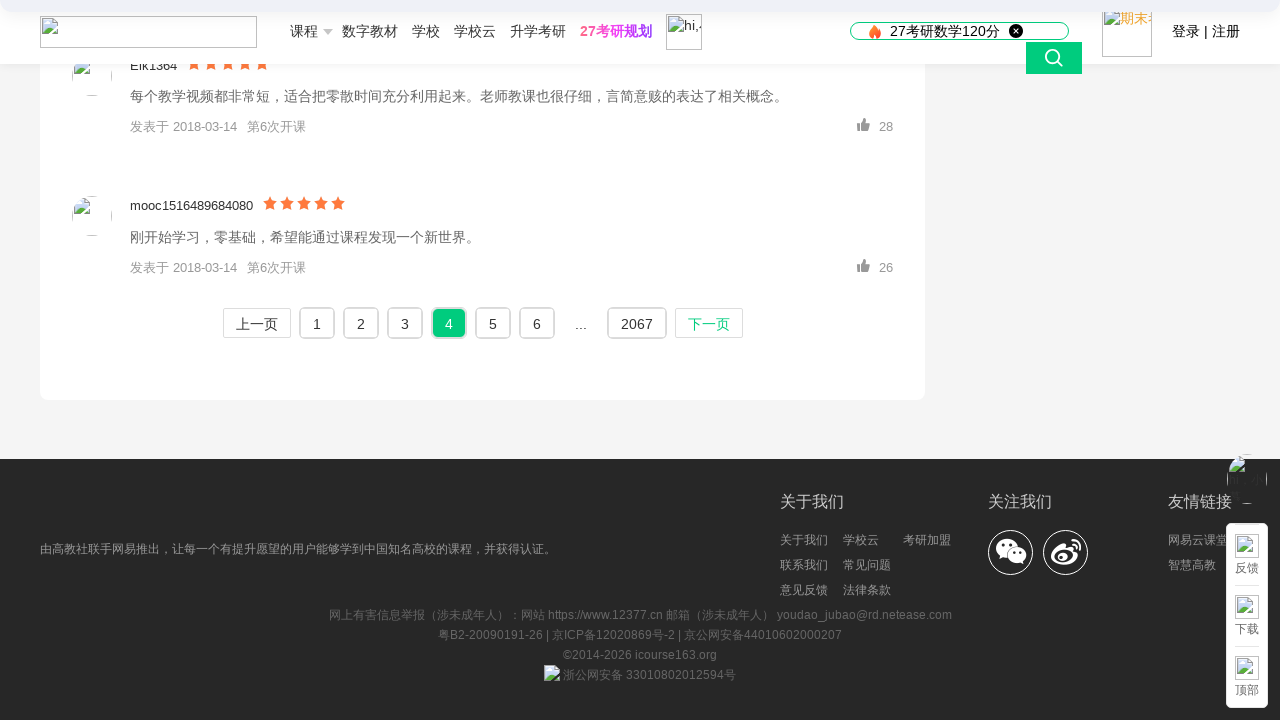

Waited for comments on page 4 to be visible
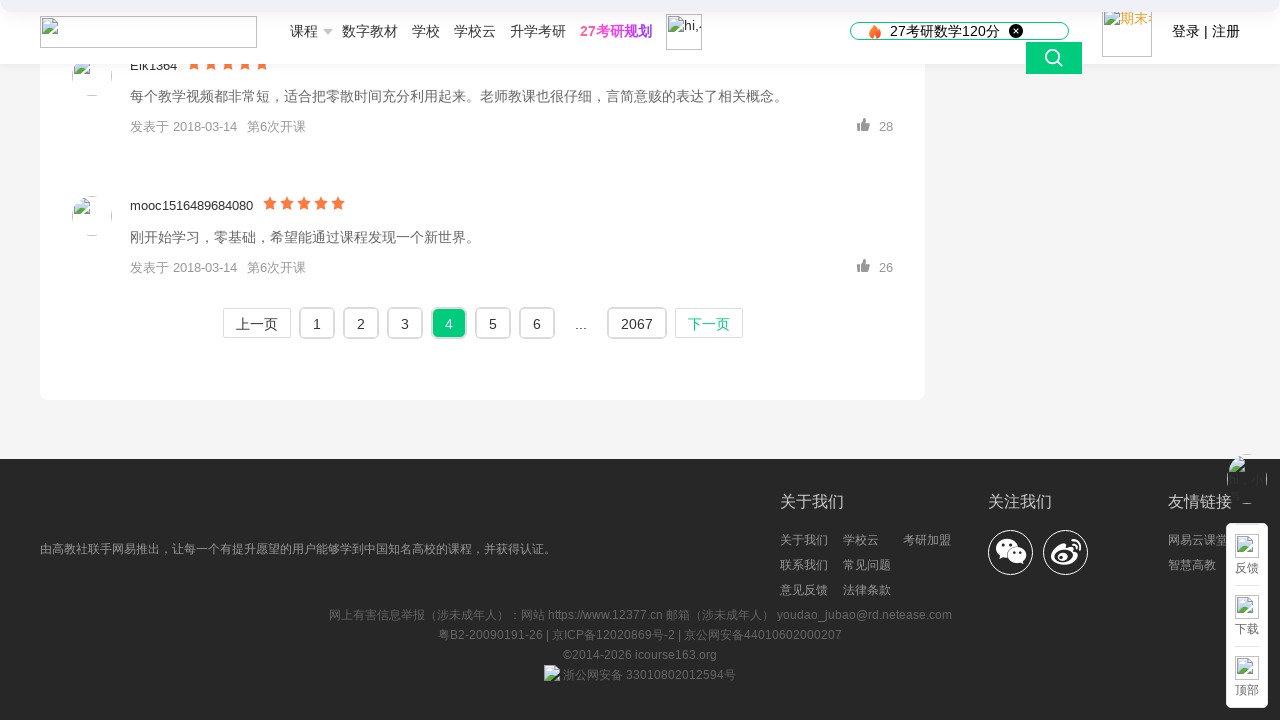

Clicked next page button to navigate to page 5 at (708, 323) on ul.ux-pager li.ux-pager_btn.ux-pager_btn__next a
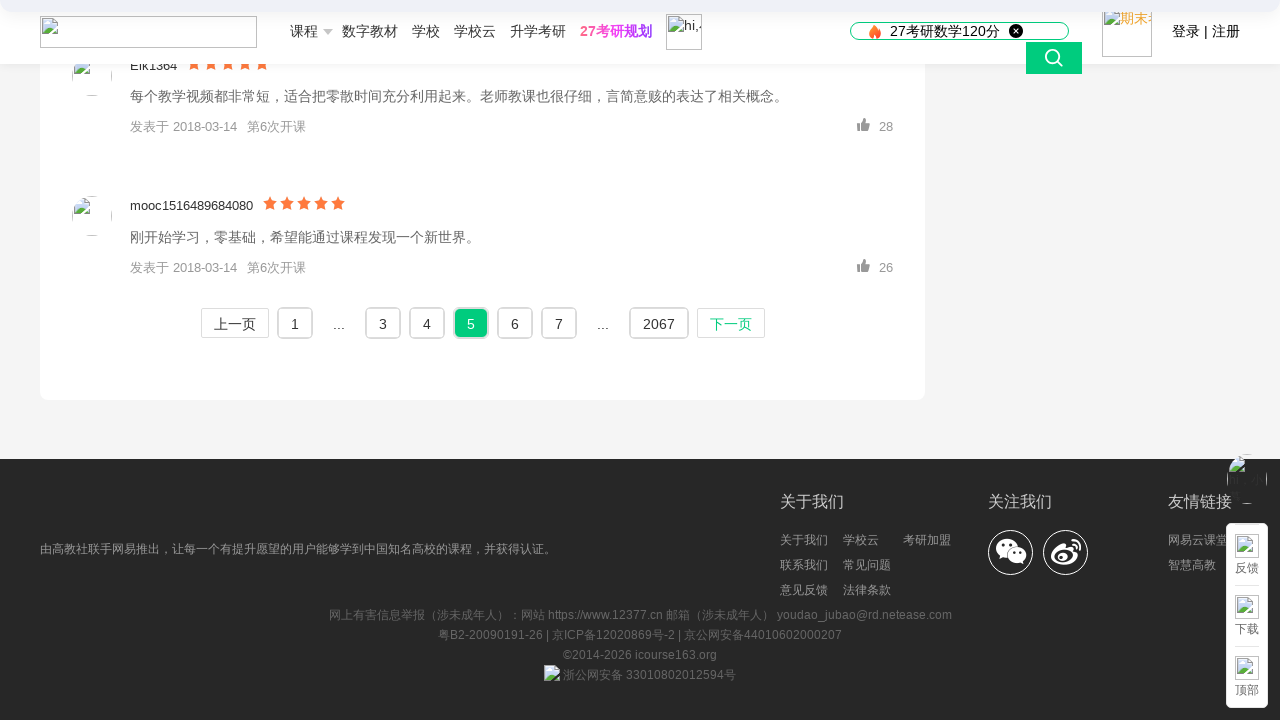

Waited for page transition to complete
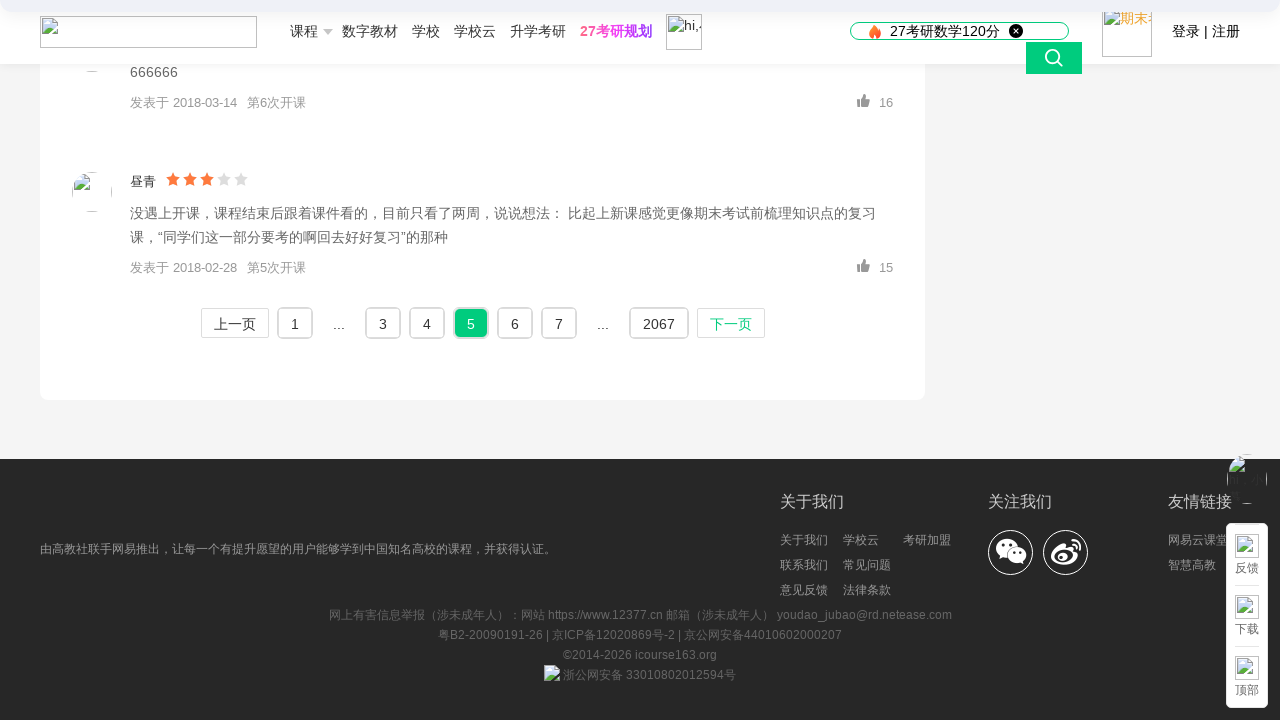

Waited for comments on page 5 to be visible
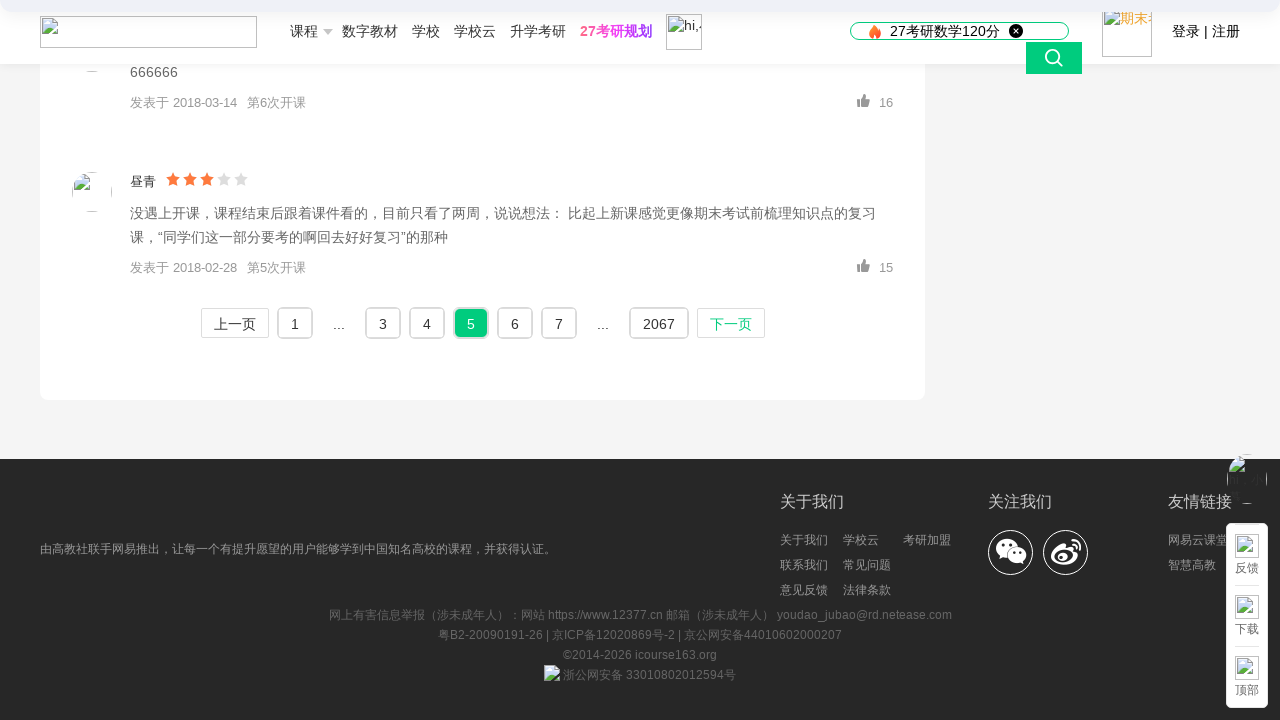

Clicked next page button to navigate to page 6 at (730, 323) on ul.ux-pager li.ux-pager_btn.ux-pager_btn__next a
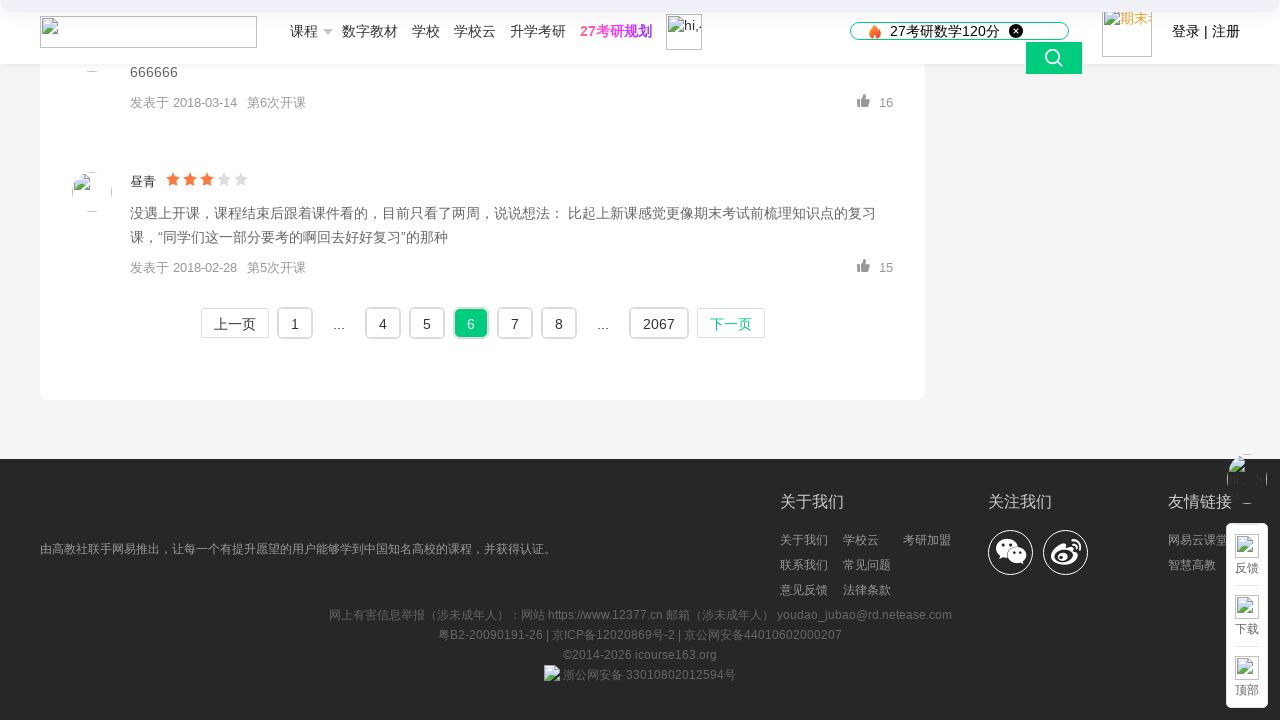

Waited for page transition to complete
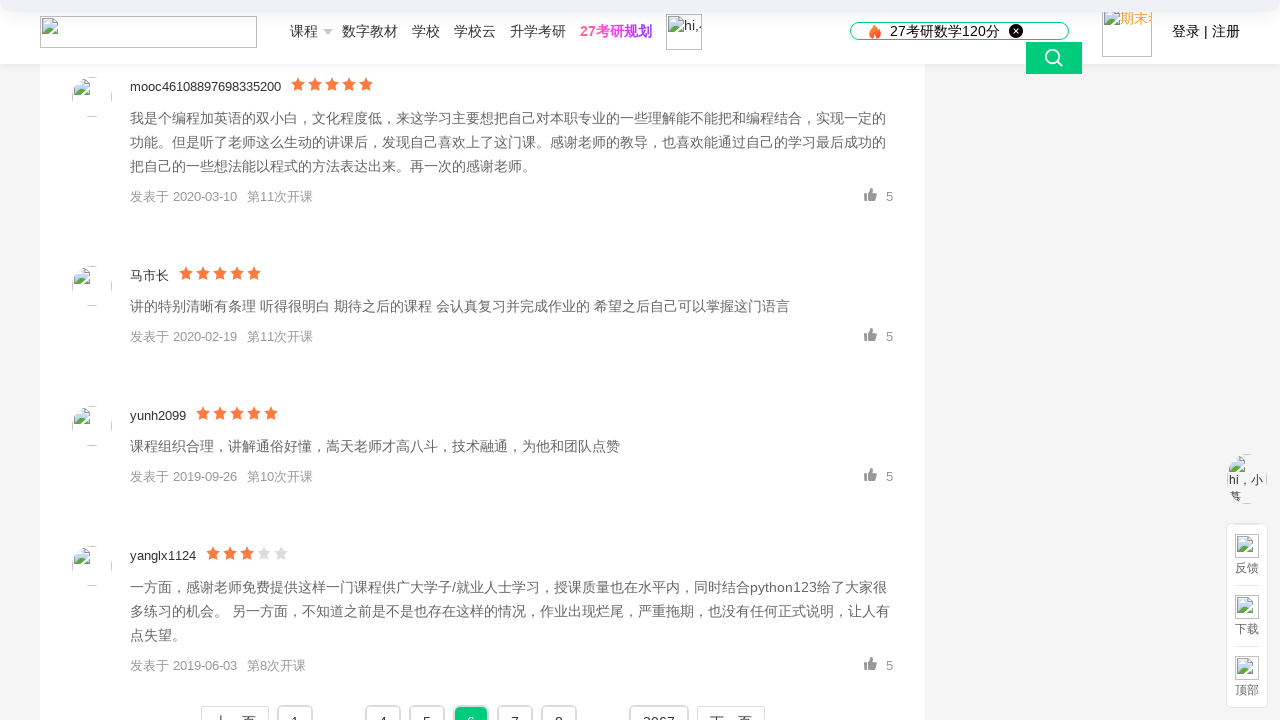

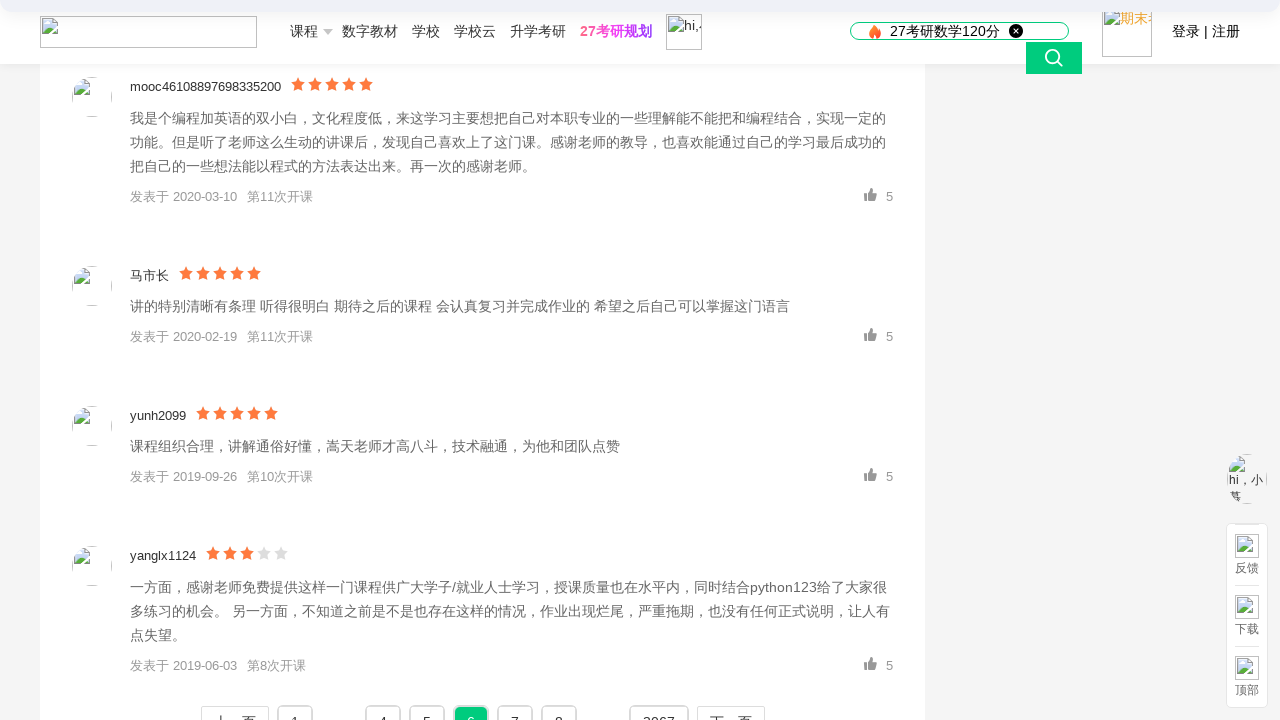